Tests hover functionality by moving the mouse over the h1 heading element on a test page

Starting URL: https://testeroprogramowania.github.io/selenium/basics.html

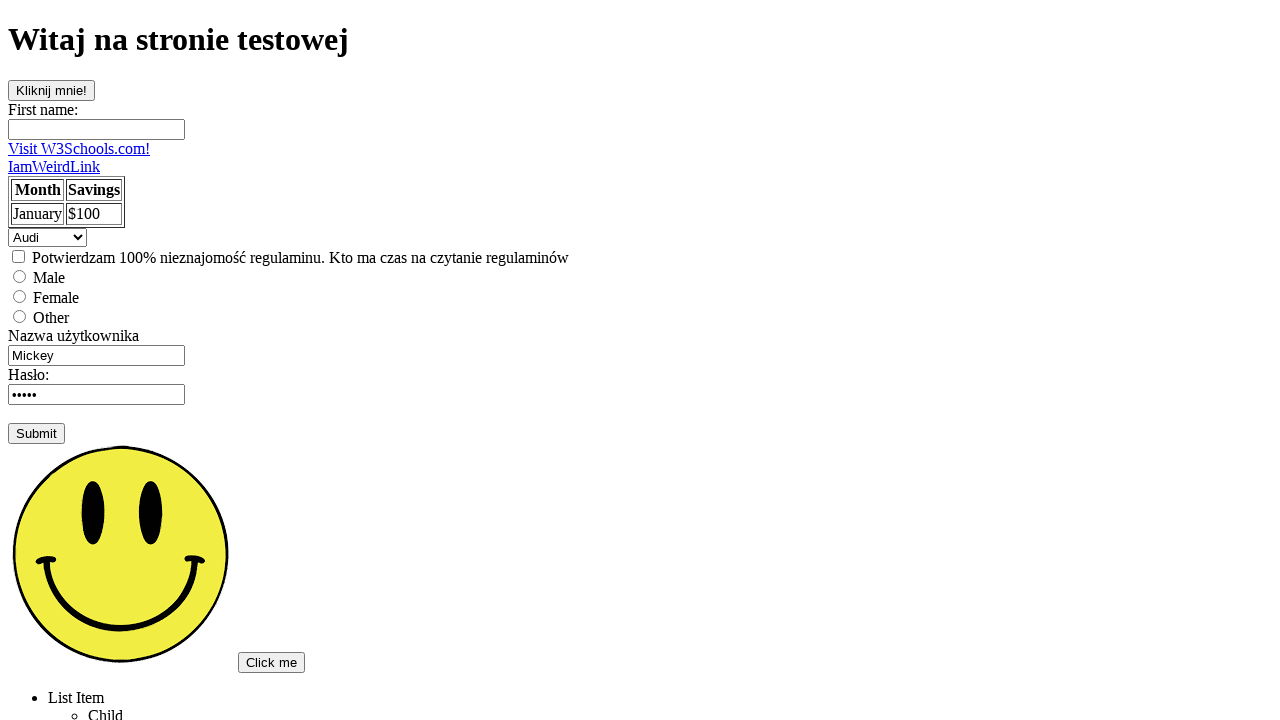

Navigated to test page
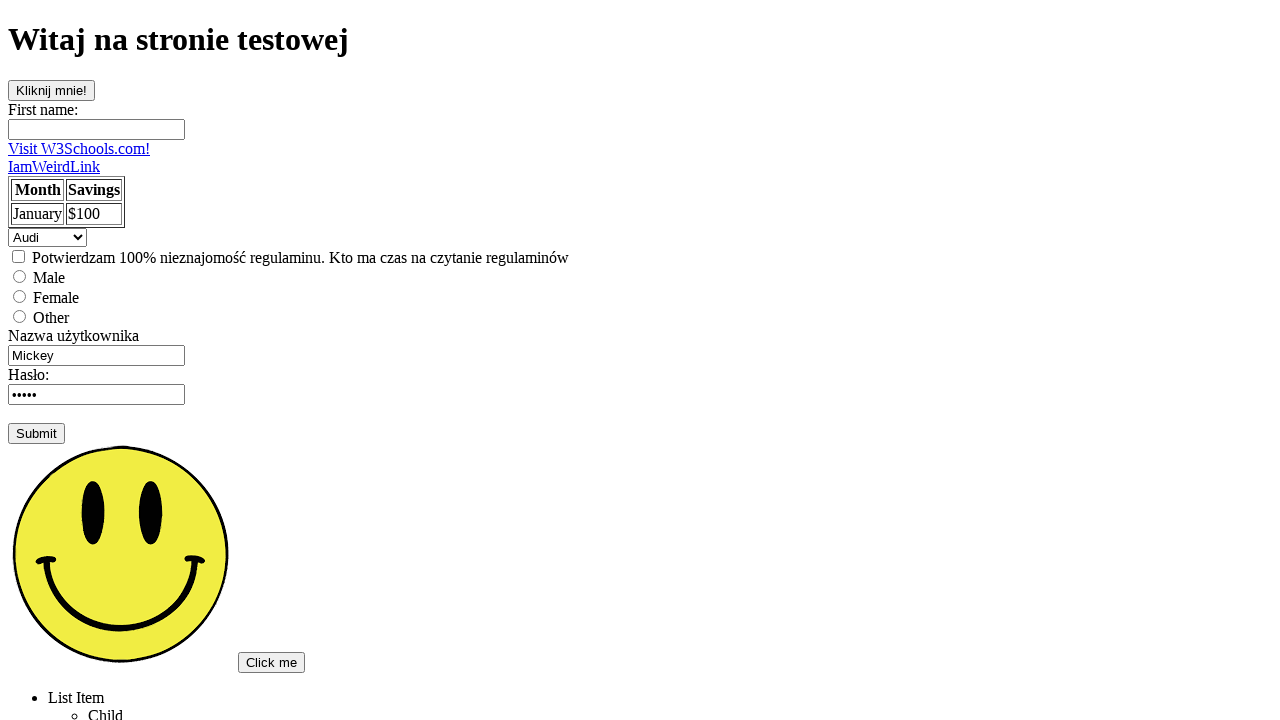

Located h1 heading element
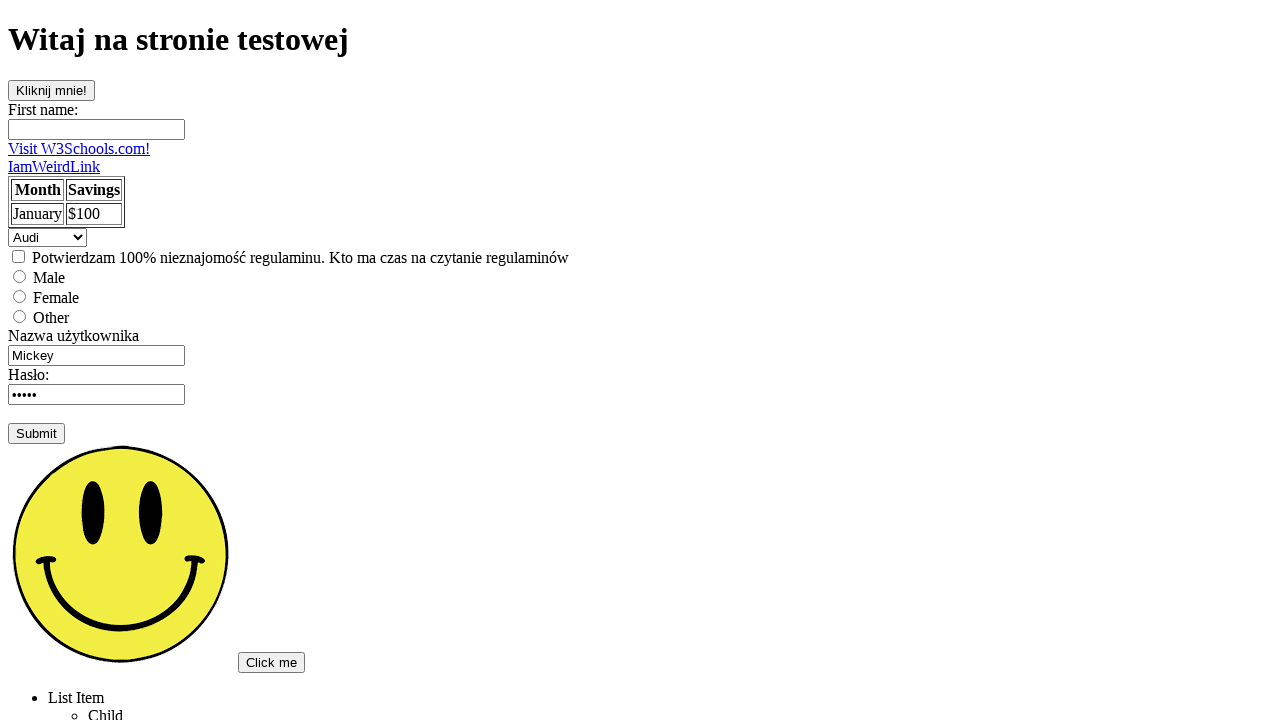

Hovered over h1 heading element at (640, 40) on h1
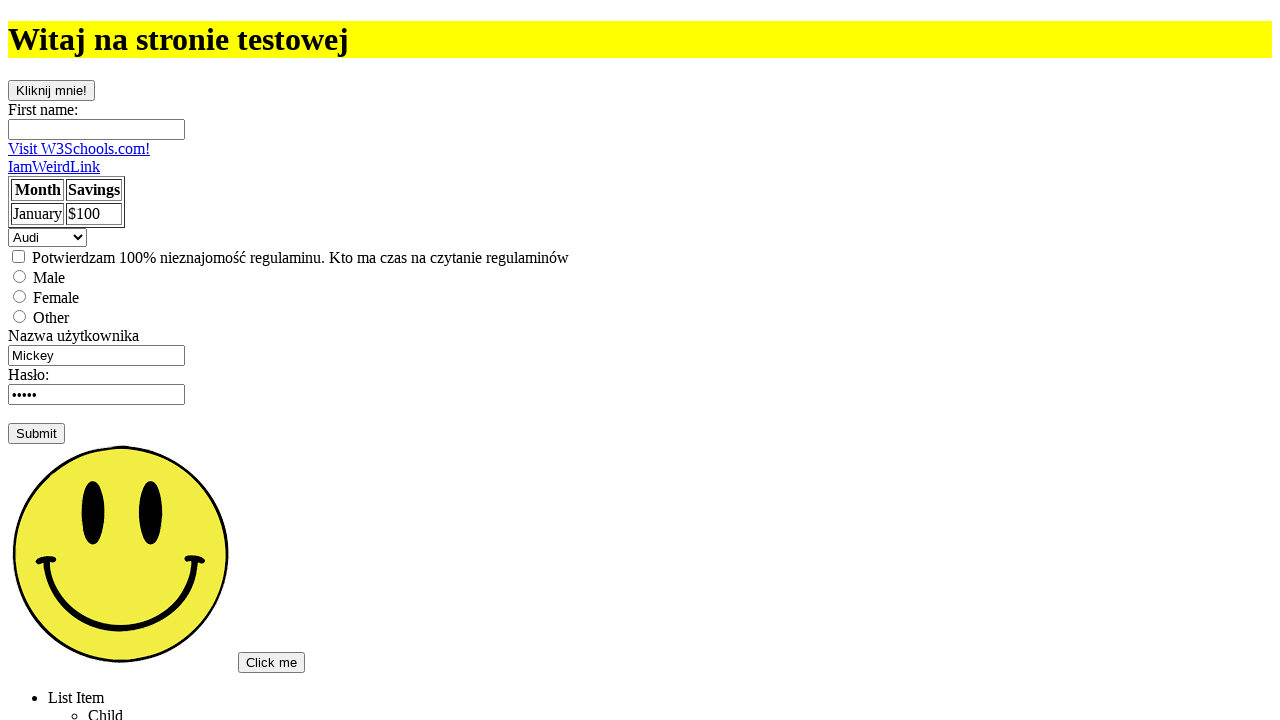

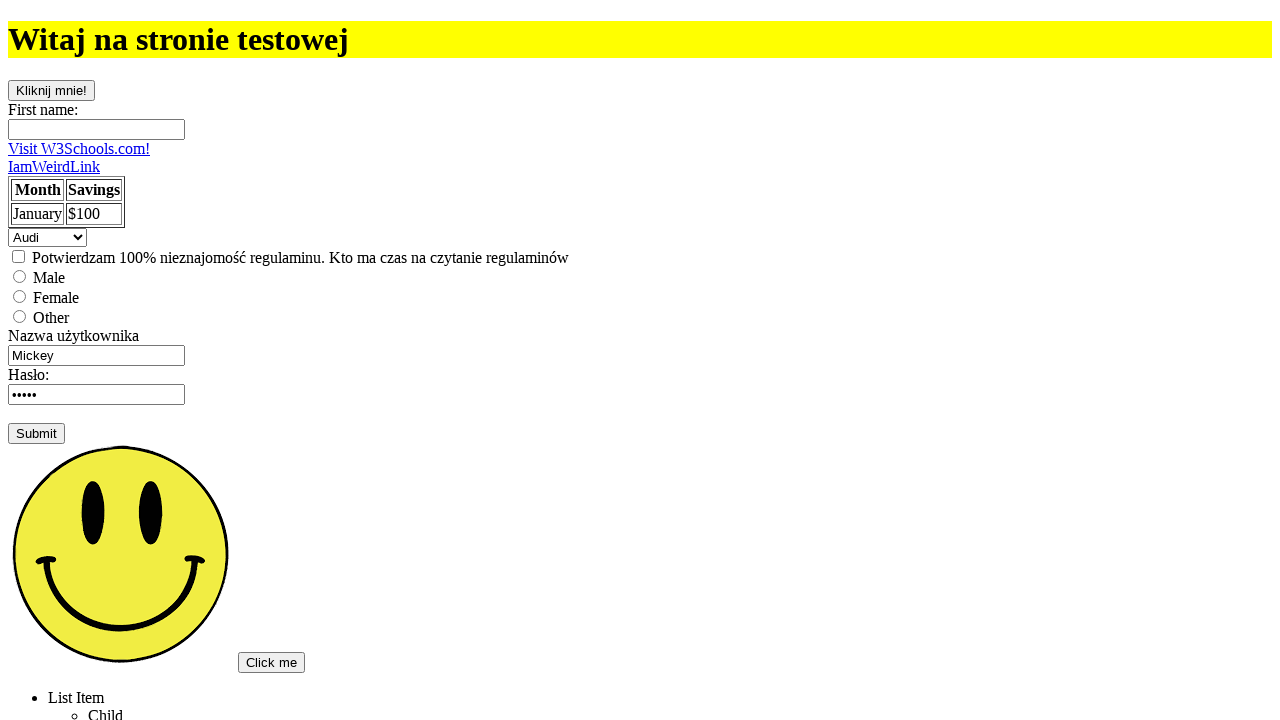